Solves a math problem by reading two numbers from the page, calculating their sum, and selecting the result from a dropdown menu

Starting URL: http://suninjuly.github.io/selects2.html

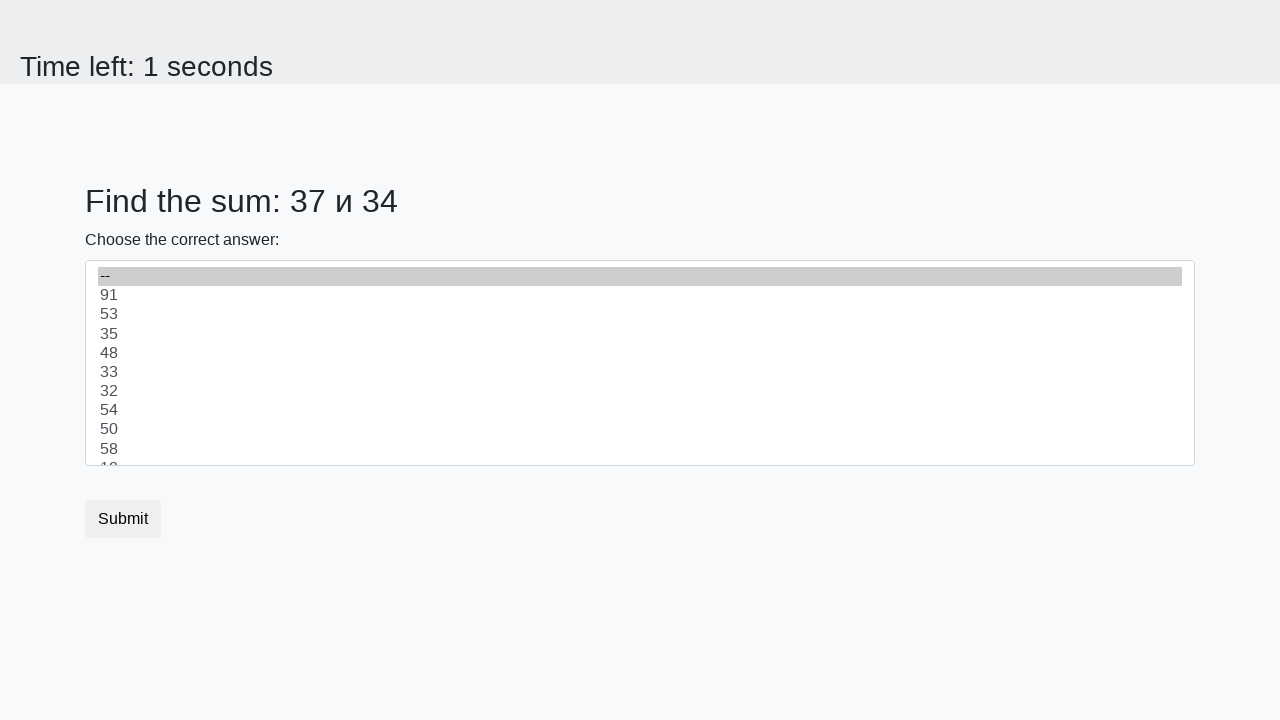

Read first number from the page
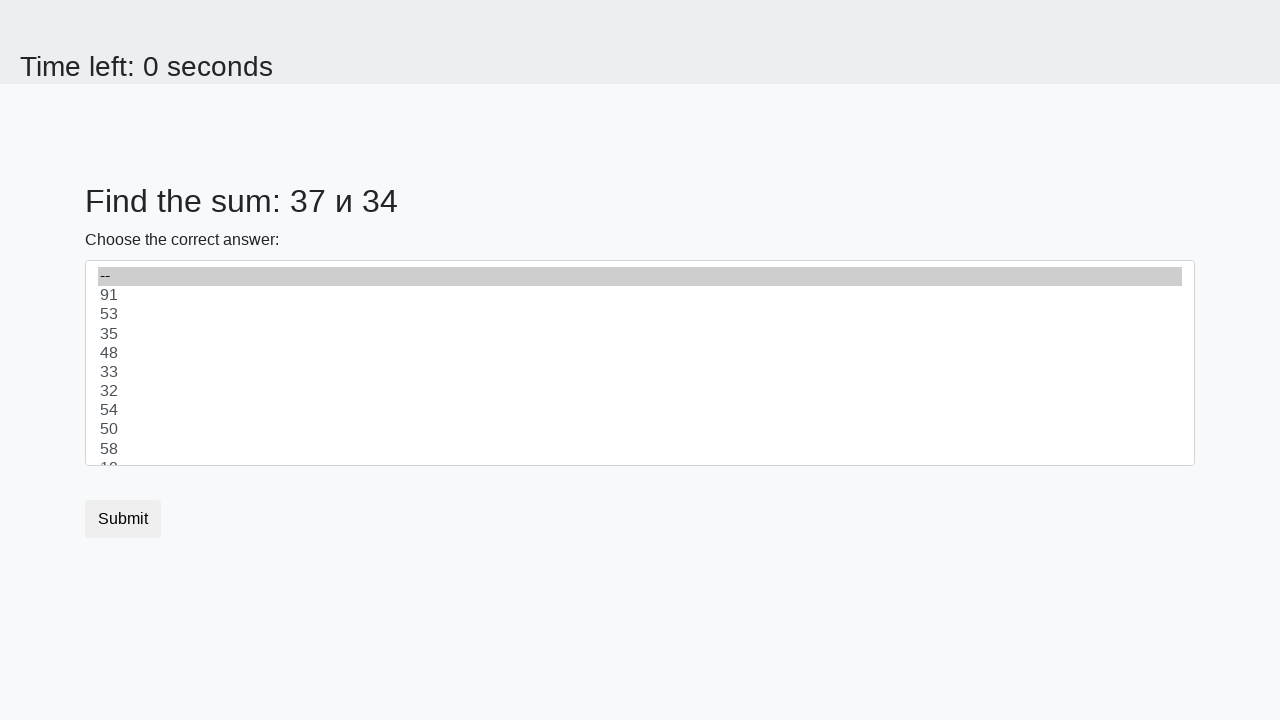

Read second number from the page
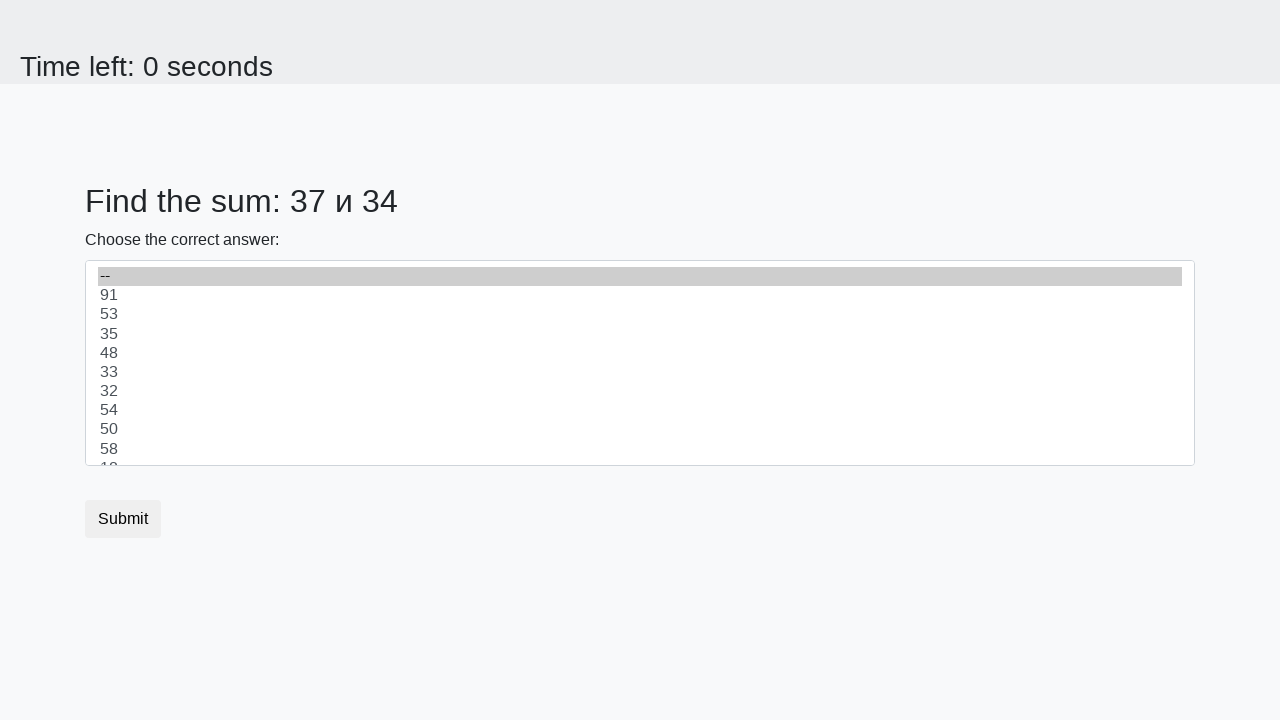

Calculated sum: 37 + 34 = 71
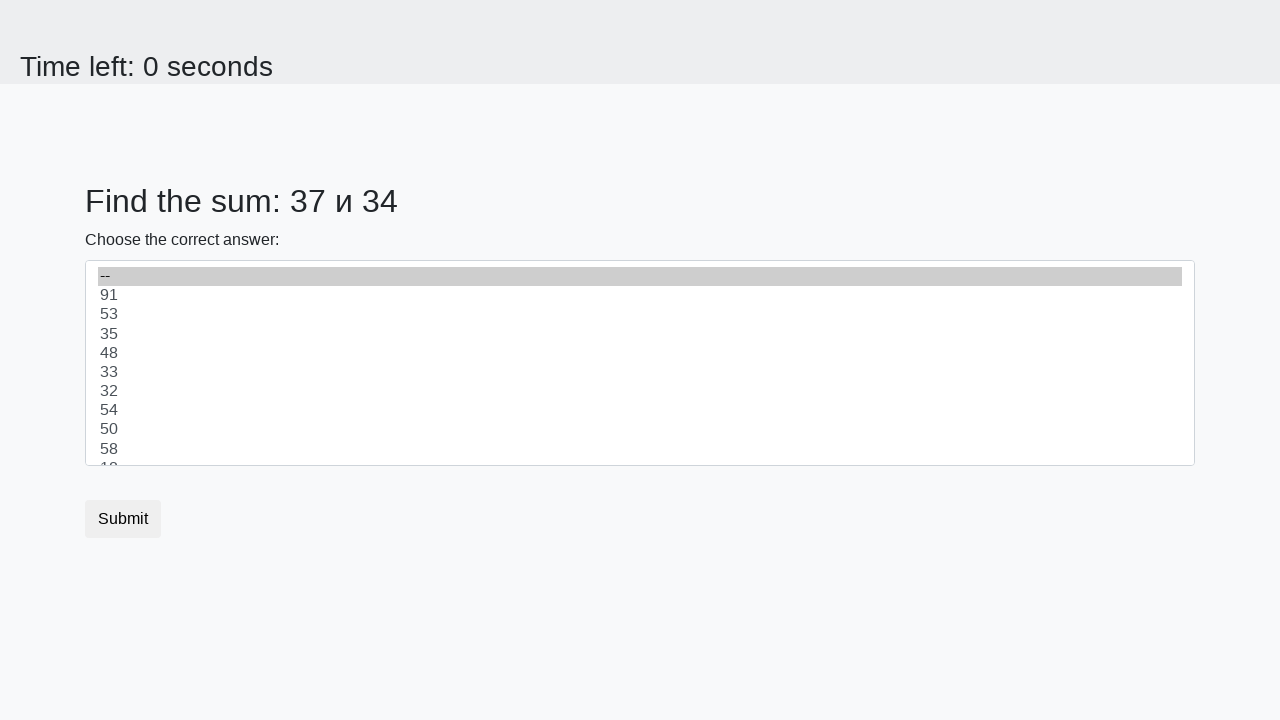

Selected 71 from the dropdown menu on select
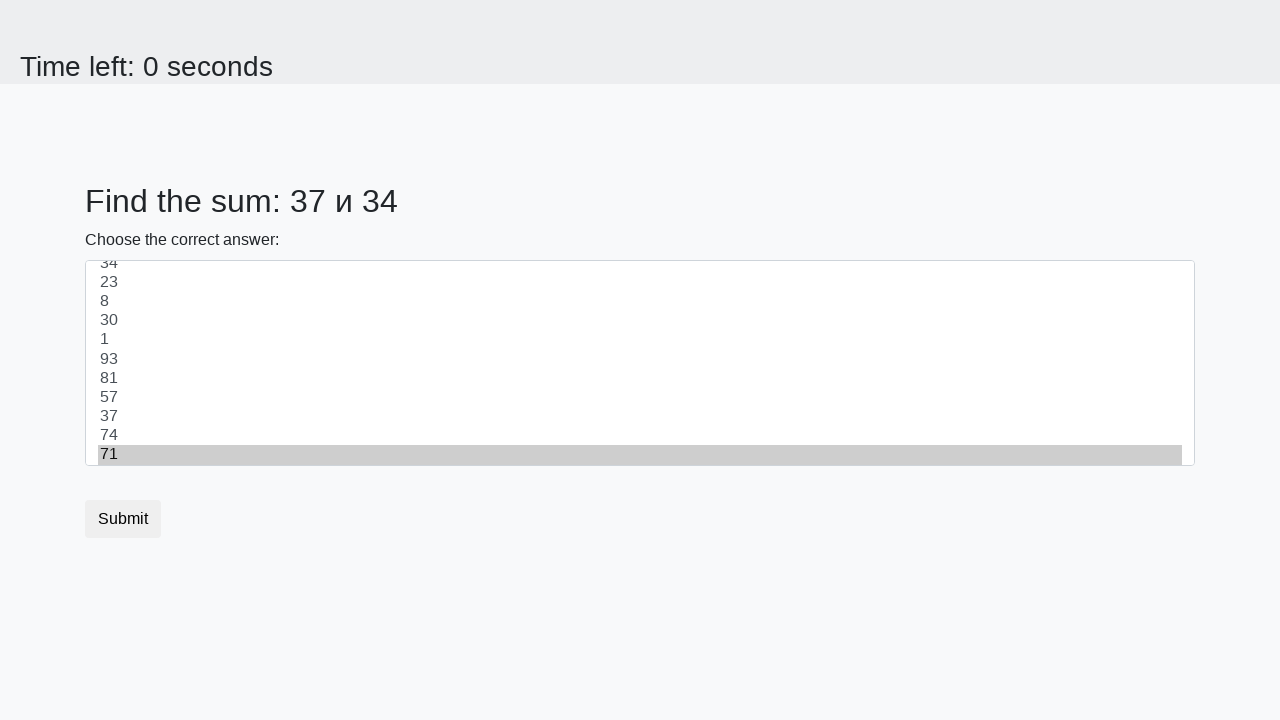

Clicked the submit button at (123, 519) on .btn
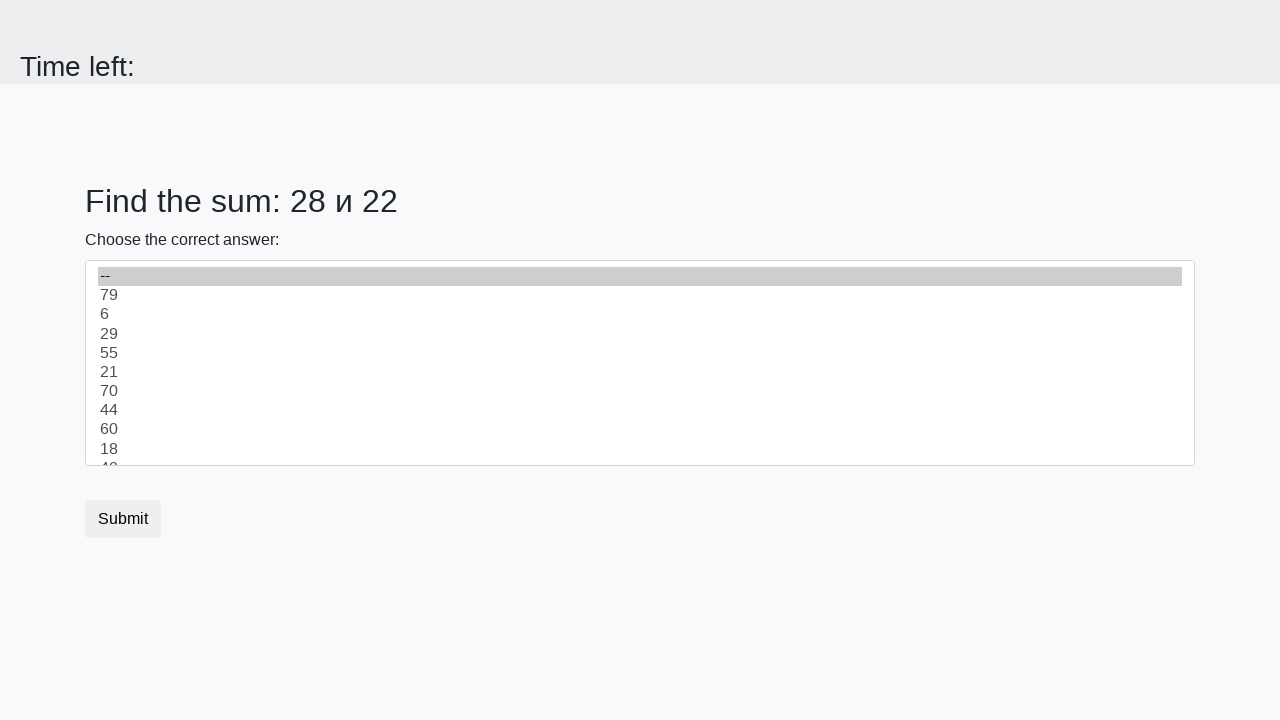

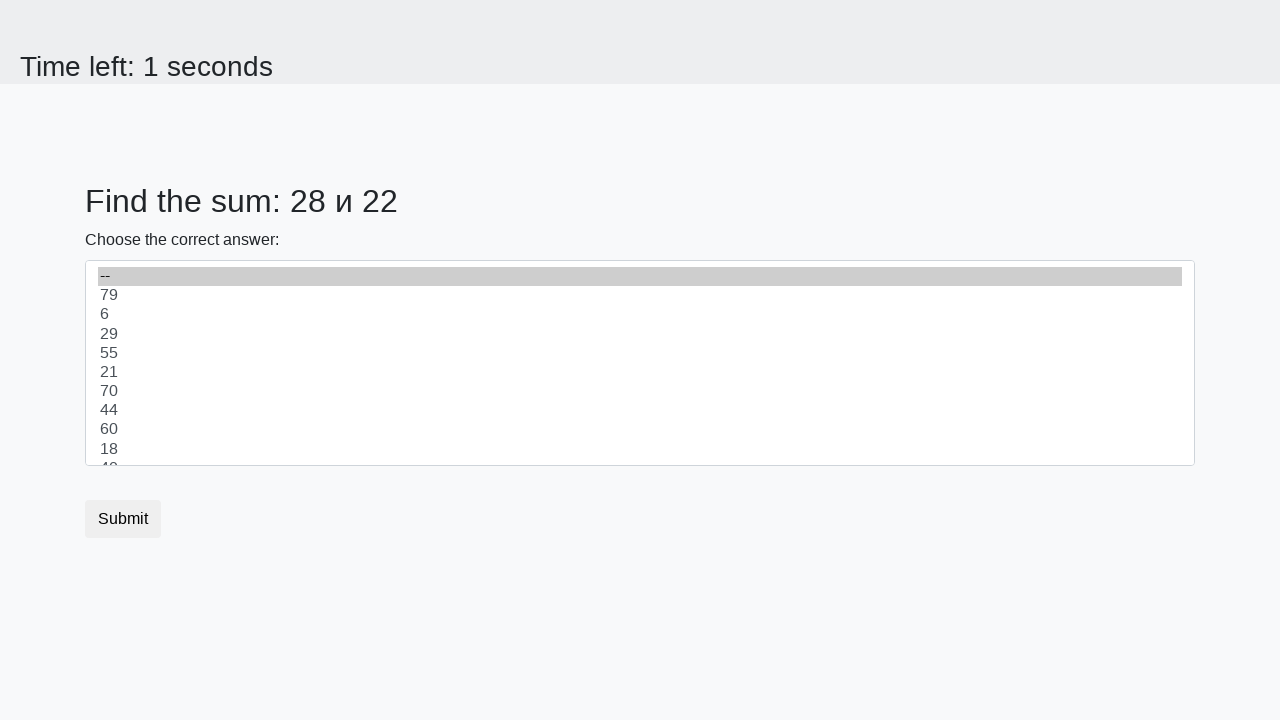